Tests JavaScript confirm dialog handling by clicking a button that triggers a confirm dialog, dismissing it, and verifying the result message

Starting URL: https://the-internet.herokuapp.com/javascript_alerts

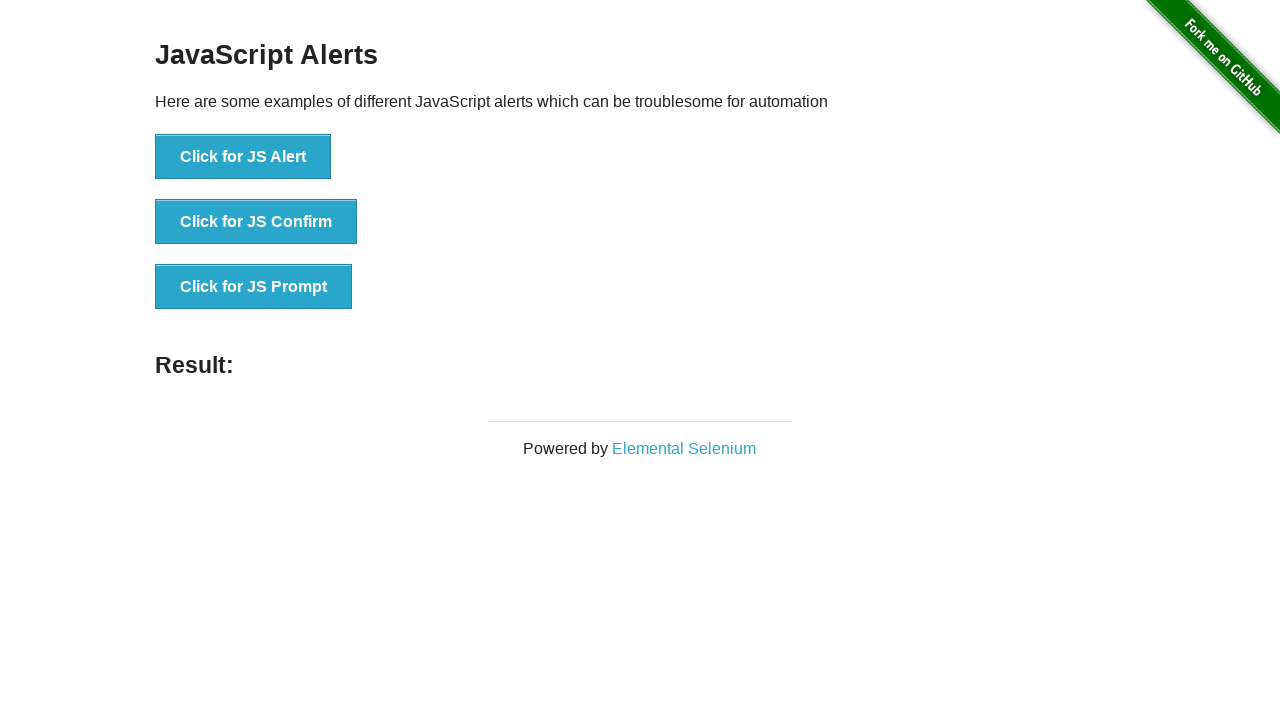

Clicked button to trigger JavaScript confirm dialog at (256, 222) on xpath=//button[@onclick='jsConfirm()']
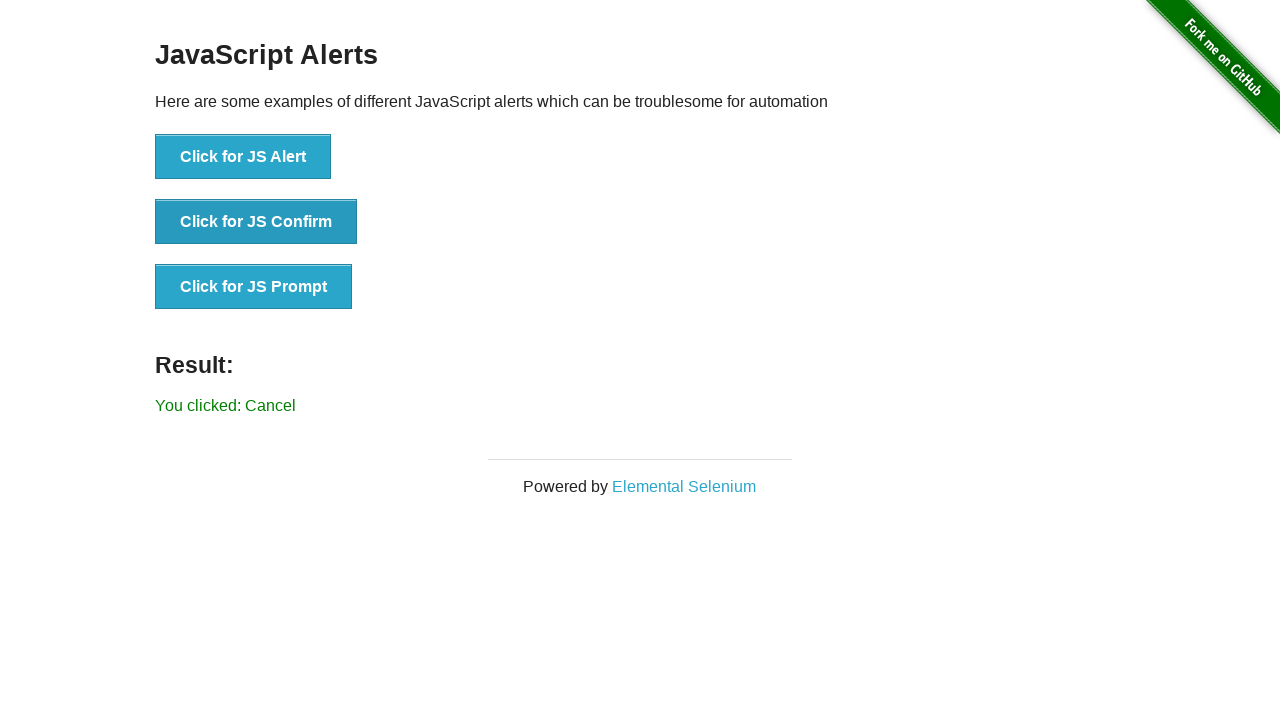

Set up dialog handler to dismiss confirm dialog
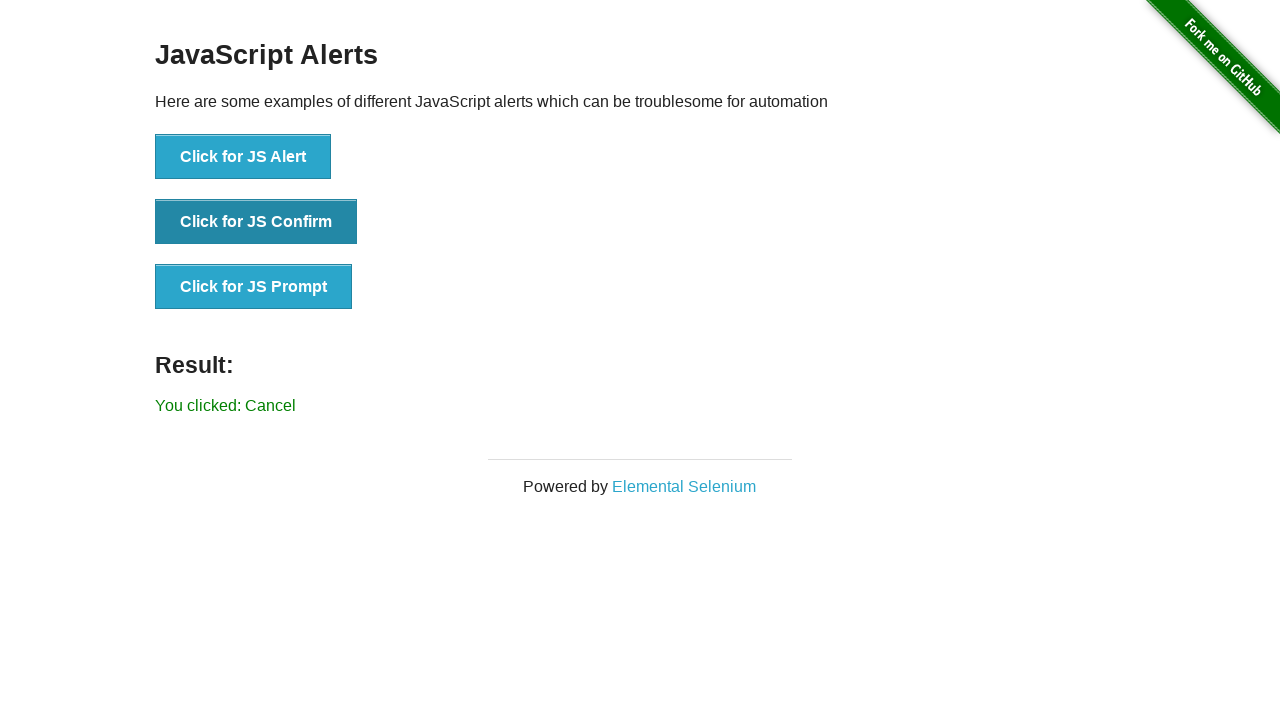

Retrieved result message text from page
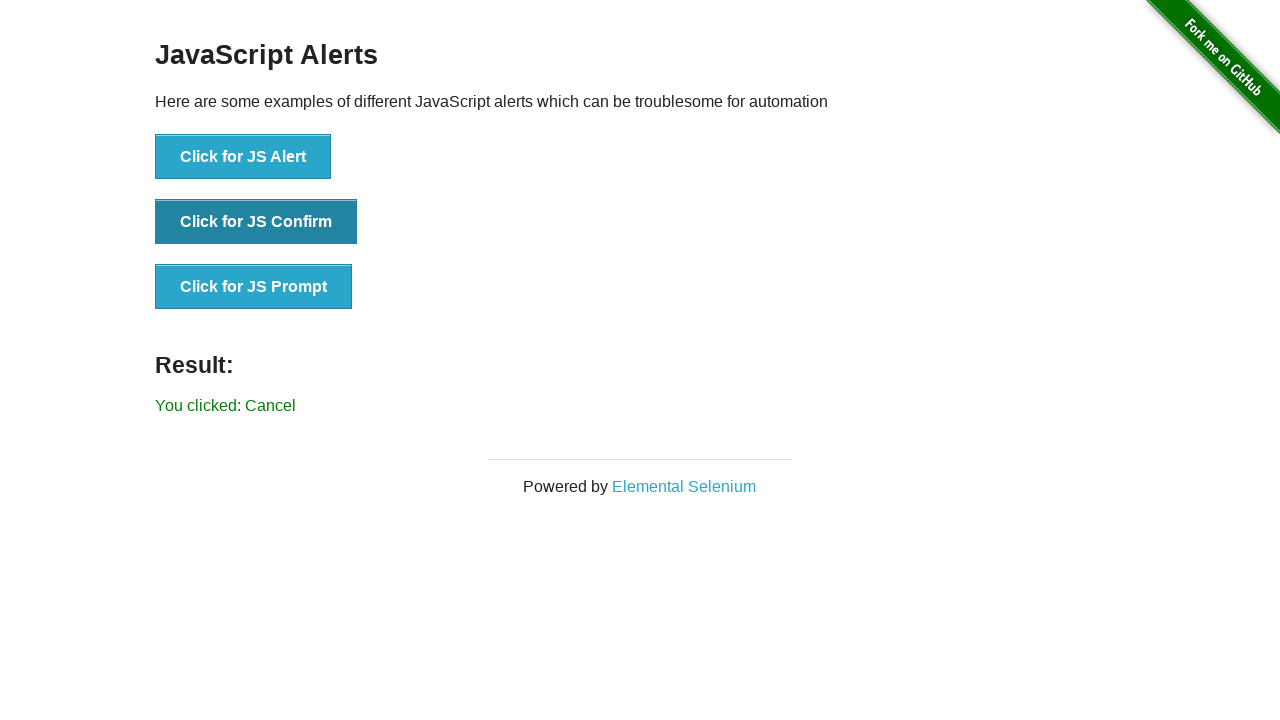

Verified result message equals 'You clicked: Cancel'
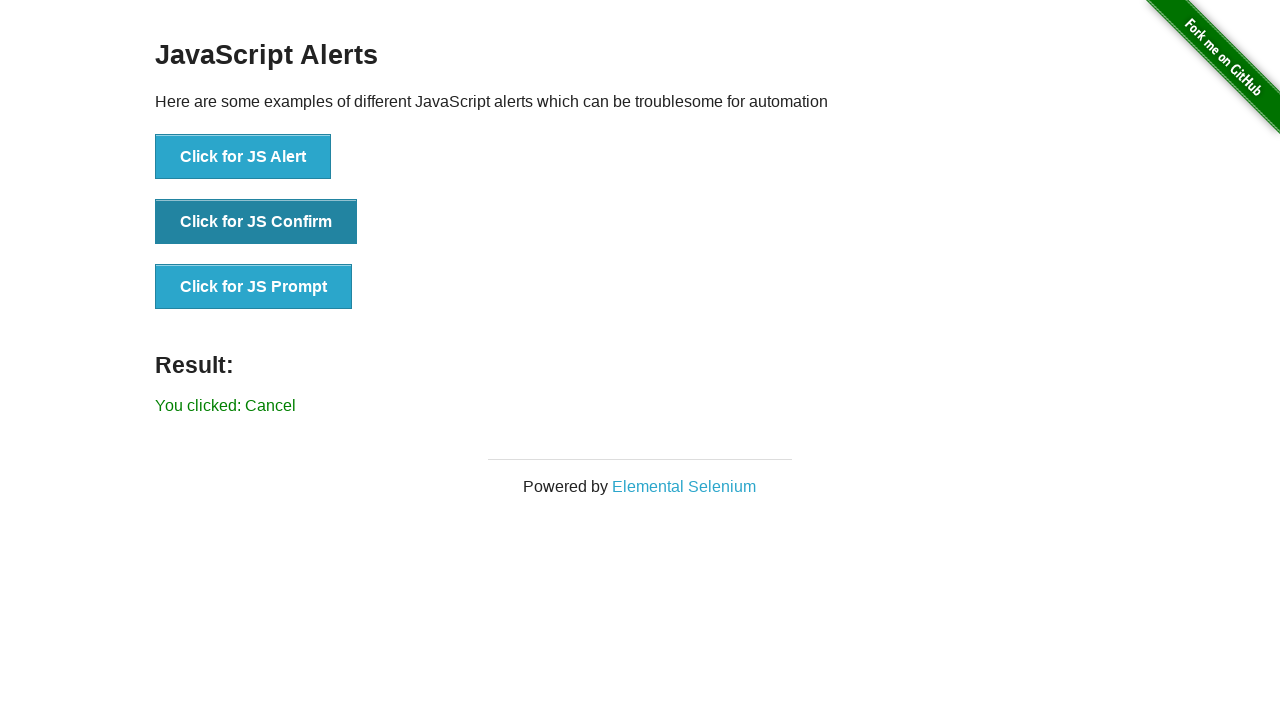

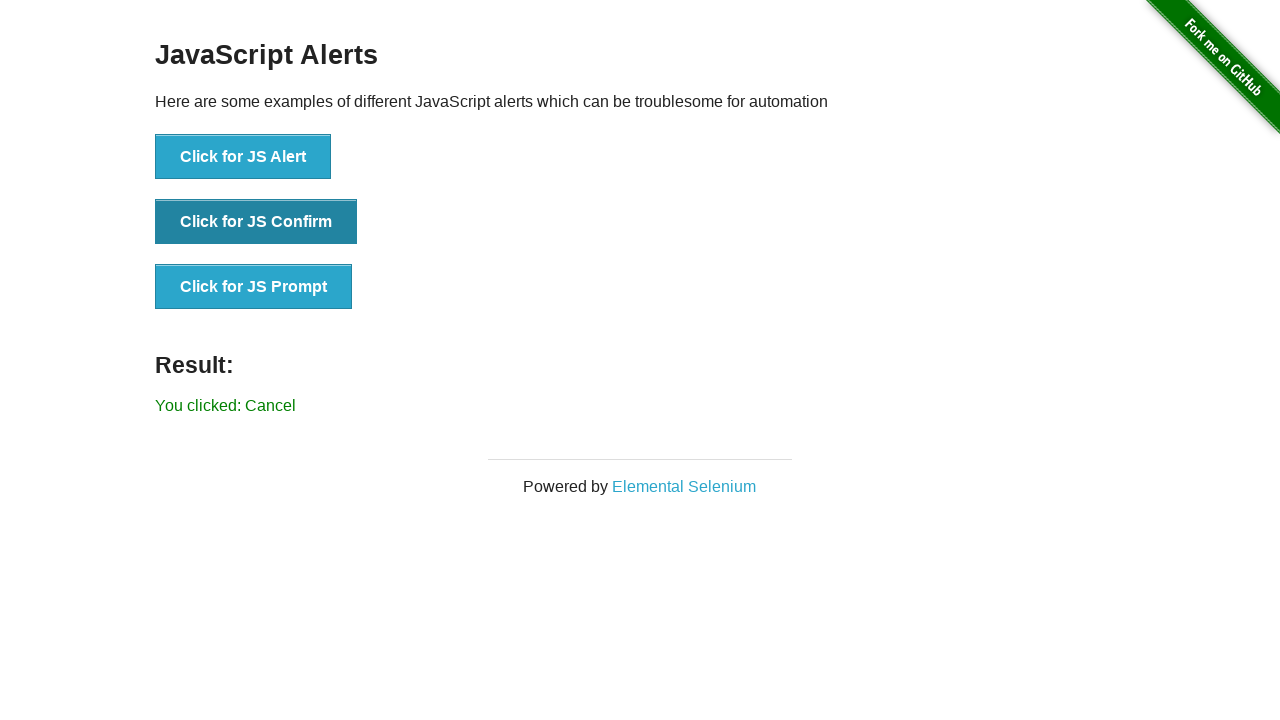